Navigates to WebdriverIO homepage, clicks the search button and verifies focus state changes

Starting URL: https://webdriver.io

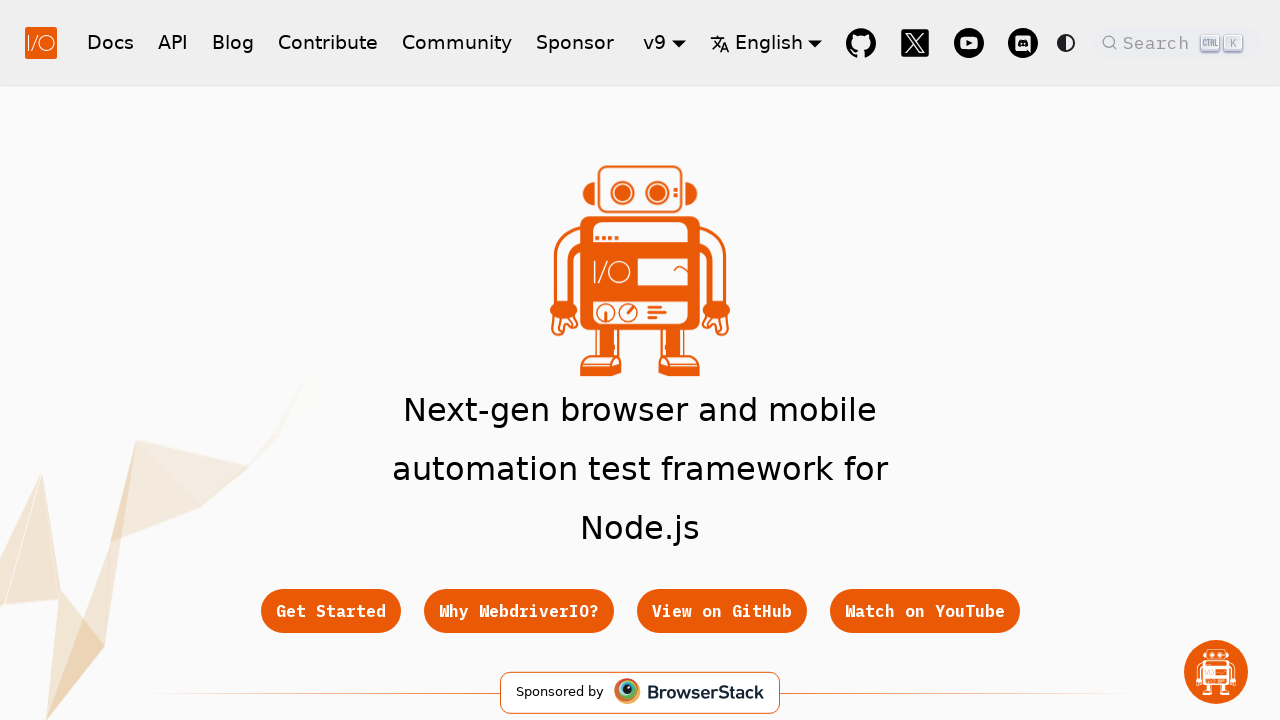

Clicked search button on WebdriverIO homepage at (1177, 42) on .DocSearch.DocSearch-Button
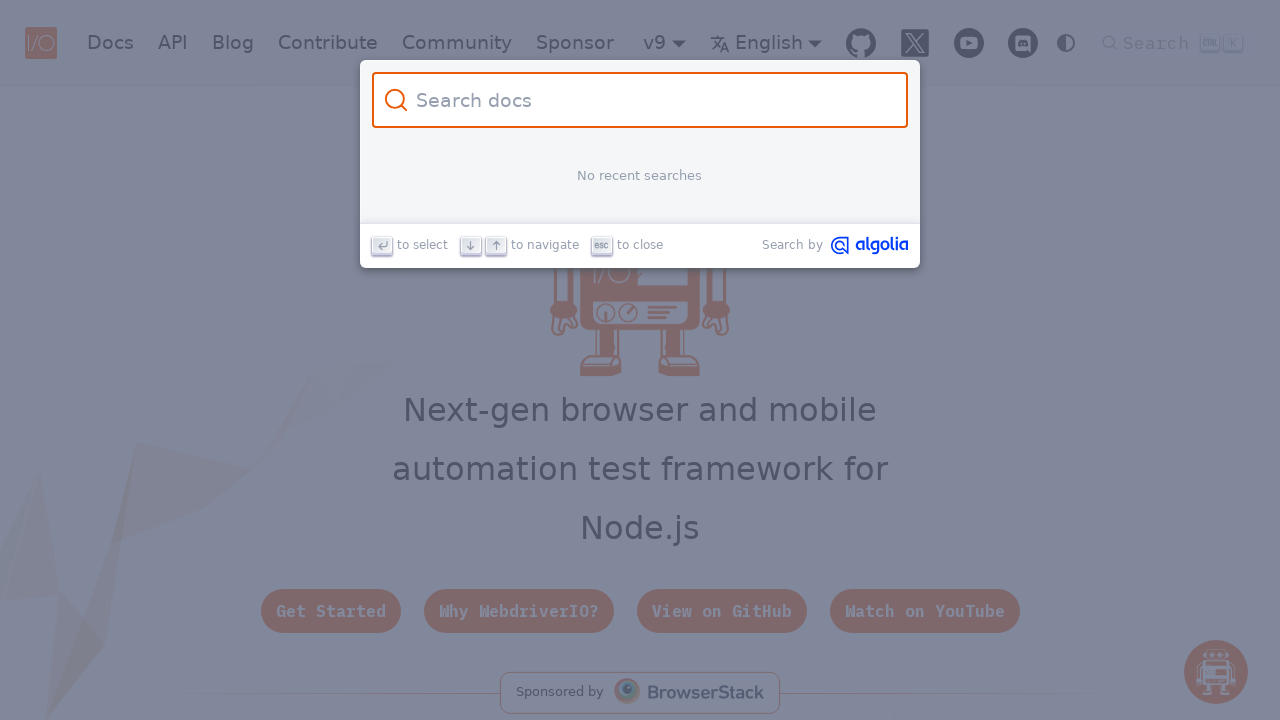

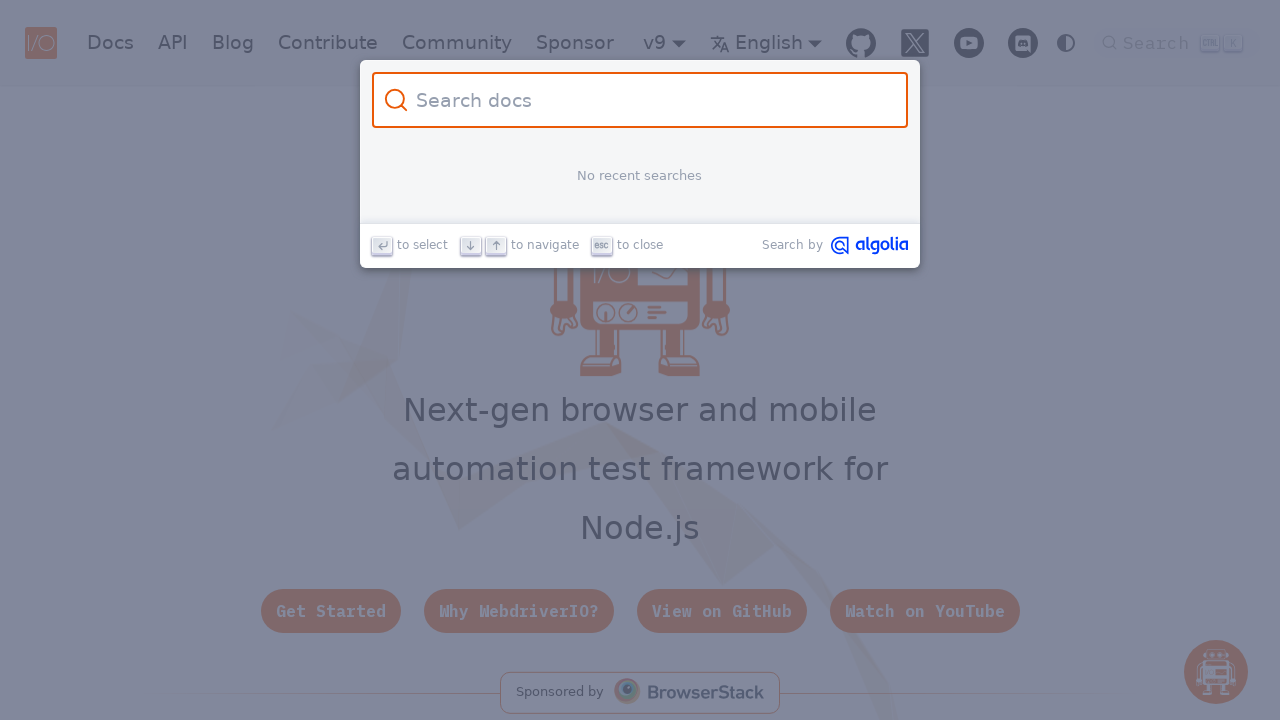